Solves a mathematical captcha challenge by calculating a formula, filling the answer, checking a checkbox, selecting a radio button, and submitting the form

Starting URL: http://SunInJuly.github.io/execute_script.html

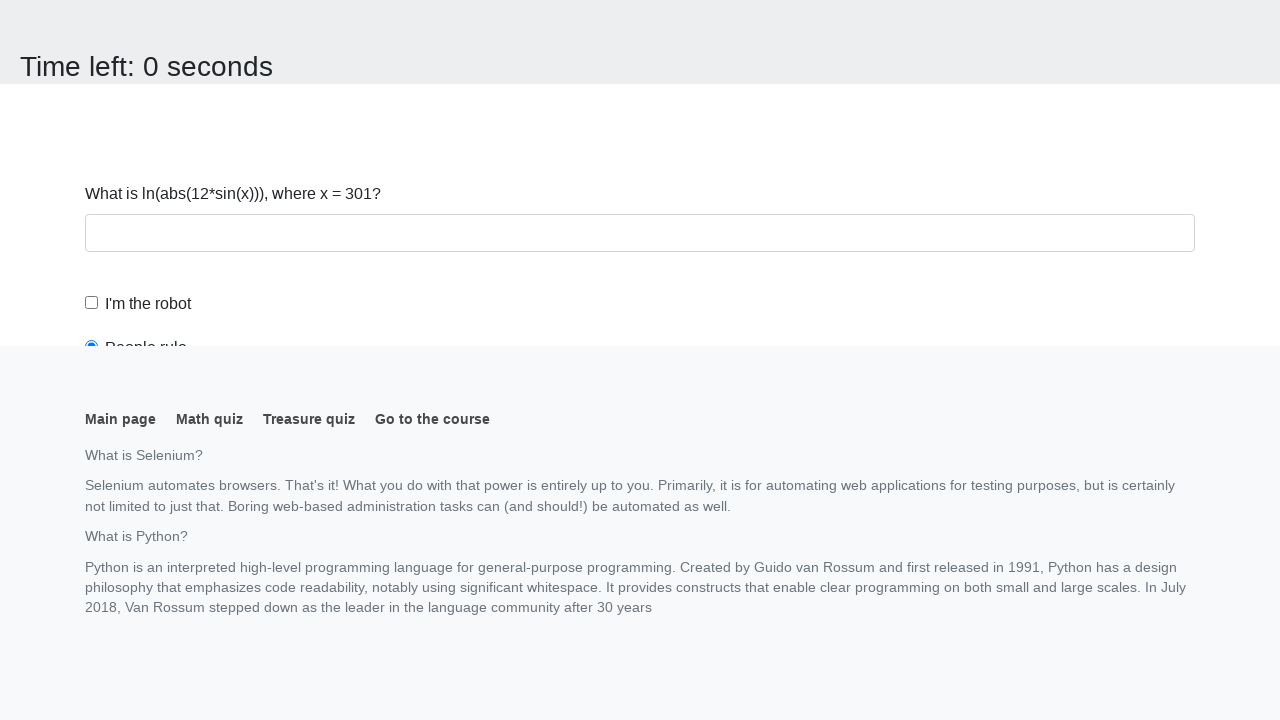

Navigated to captcha challenge page
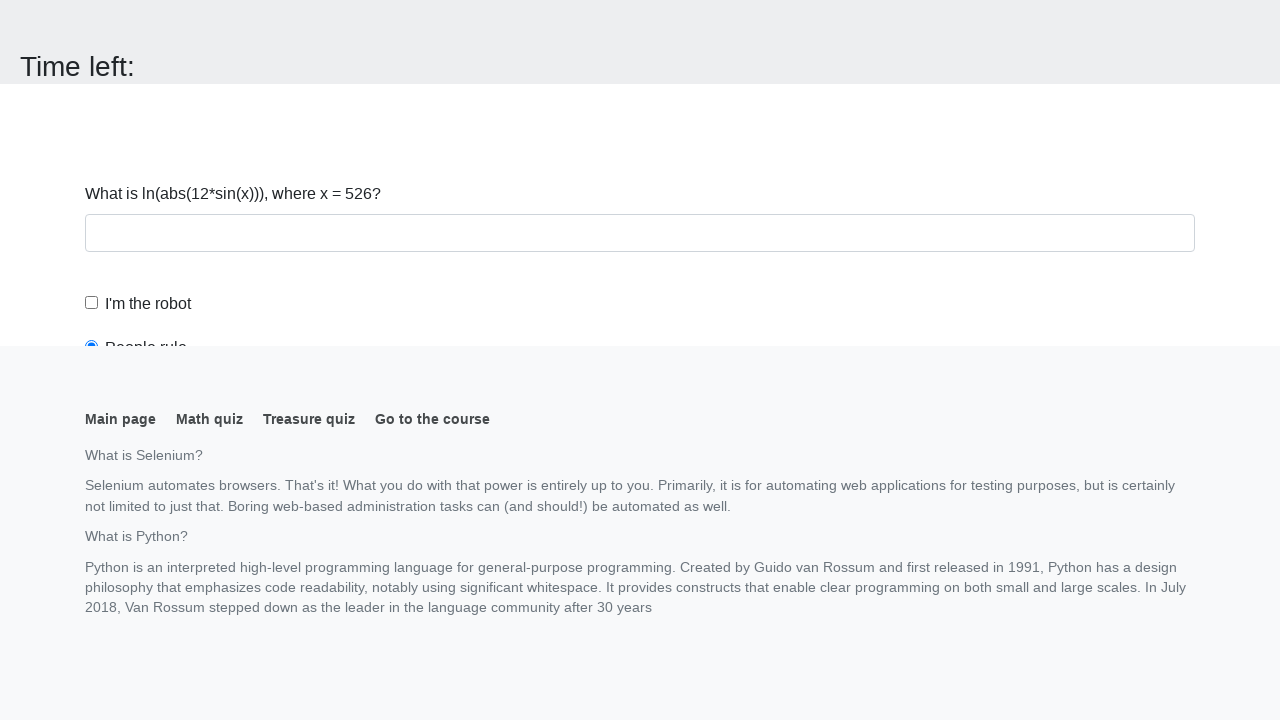

Located input value element
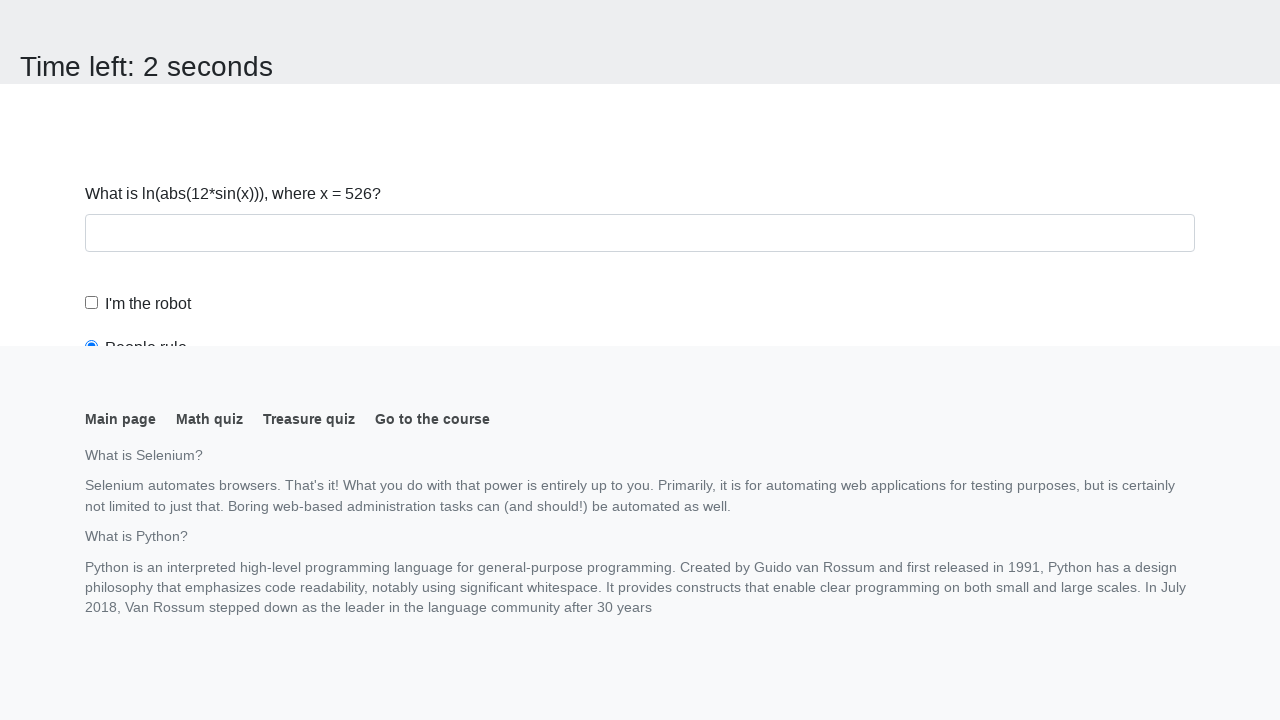

Extracted input value: 526
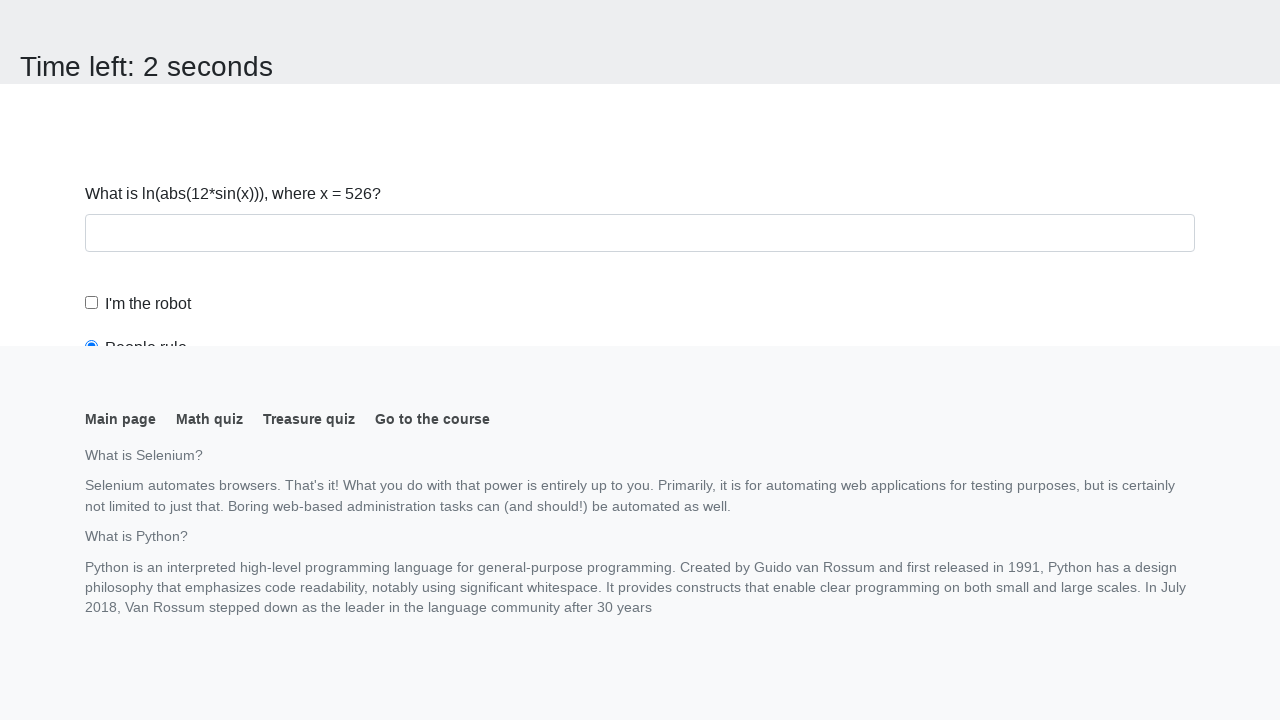

Calculated mathematical formula result: 2.461225810683987
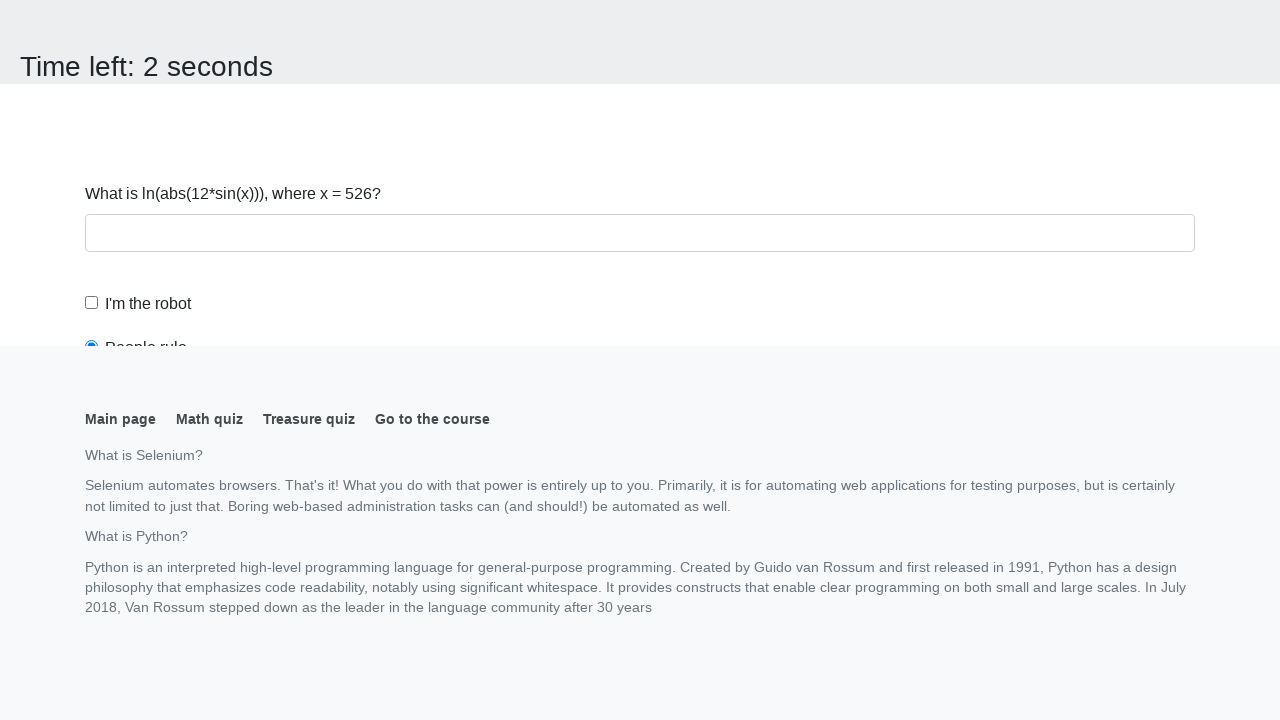

Filled answer field with calculated result on #answer
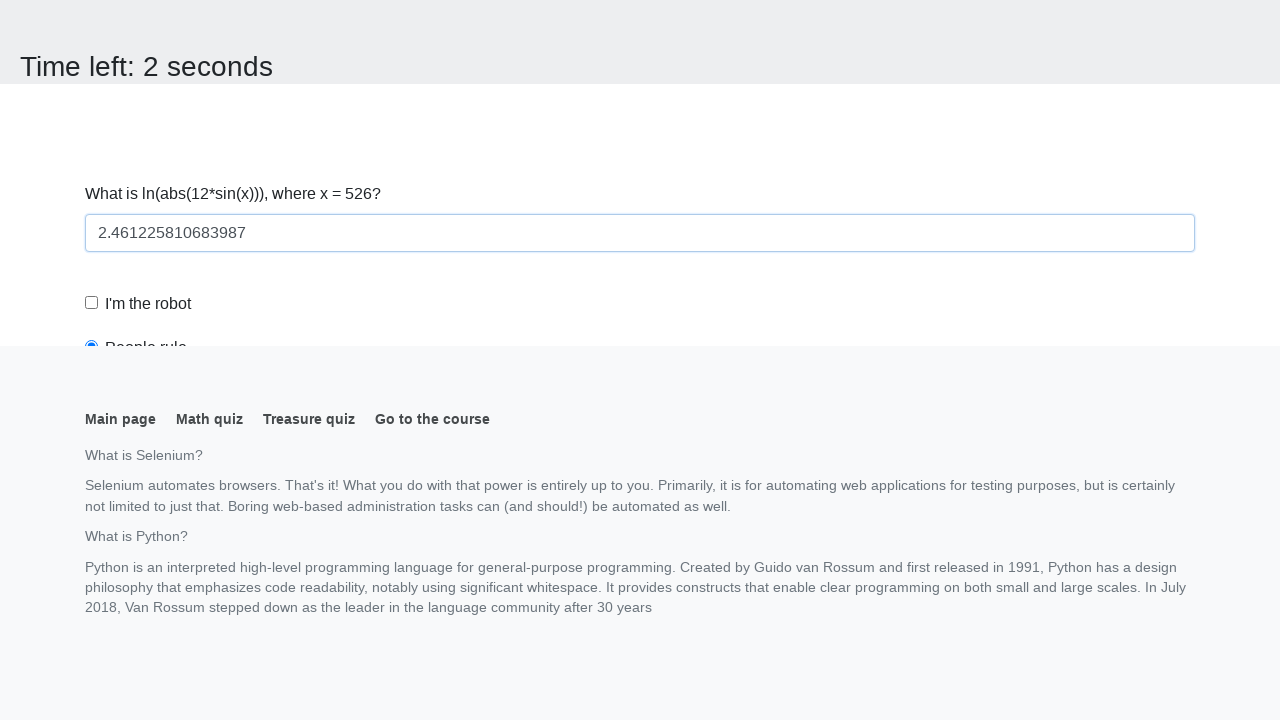

Scrolled to submit button
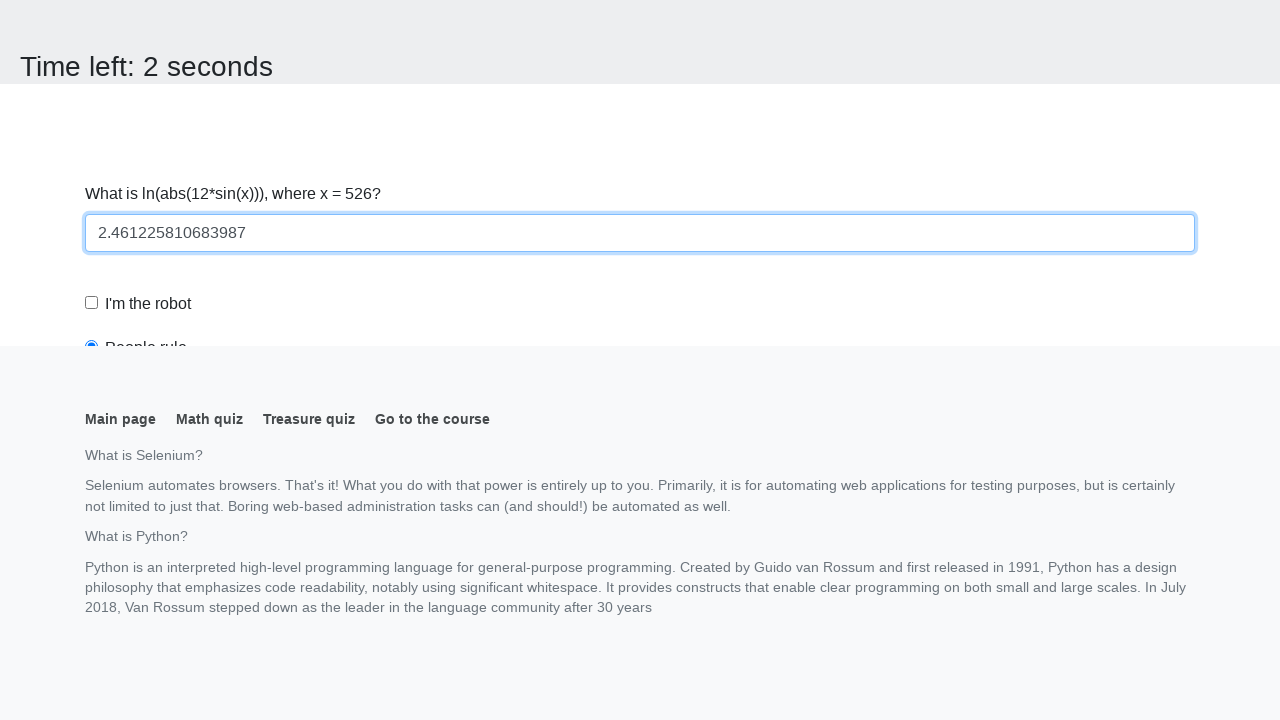

Checked the robot checkbox at (92, 303) on #robotCheckbox
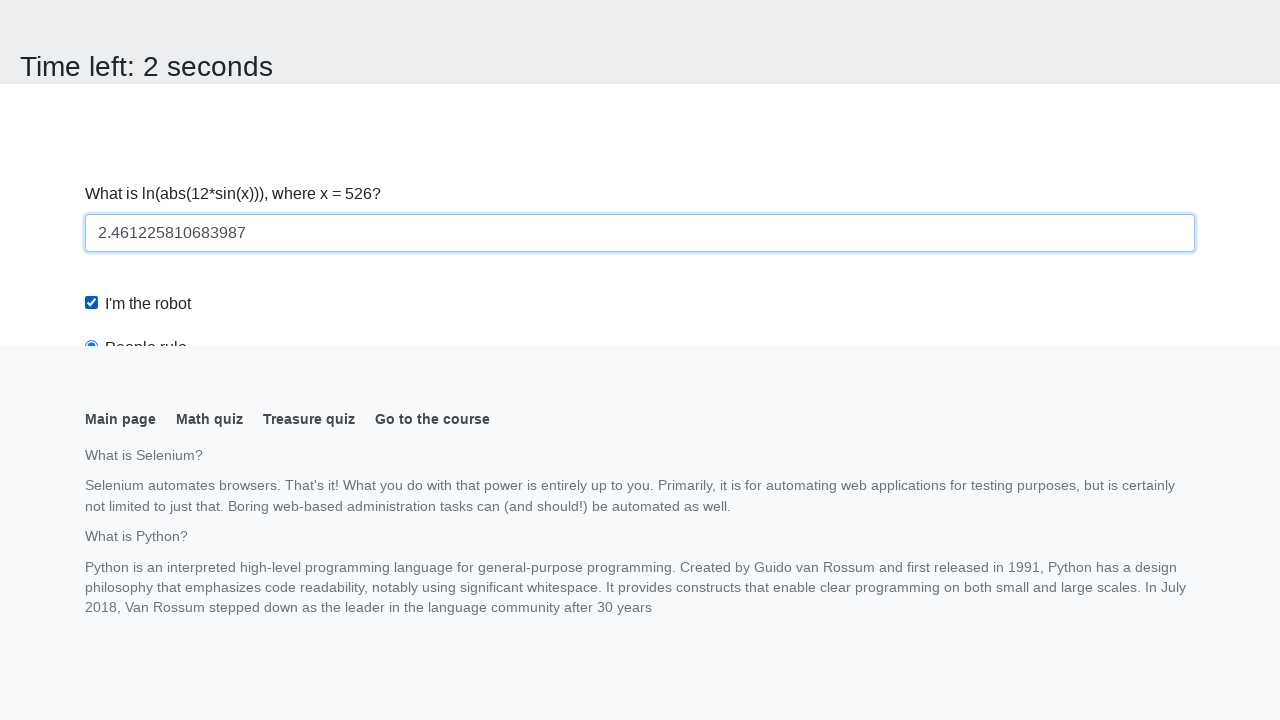

Selected the robots rule radio button at (92, 7) on #robotsRule
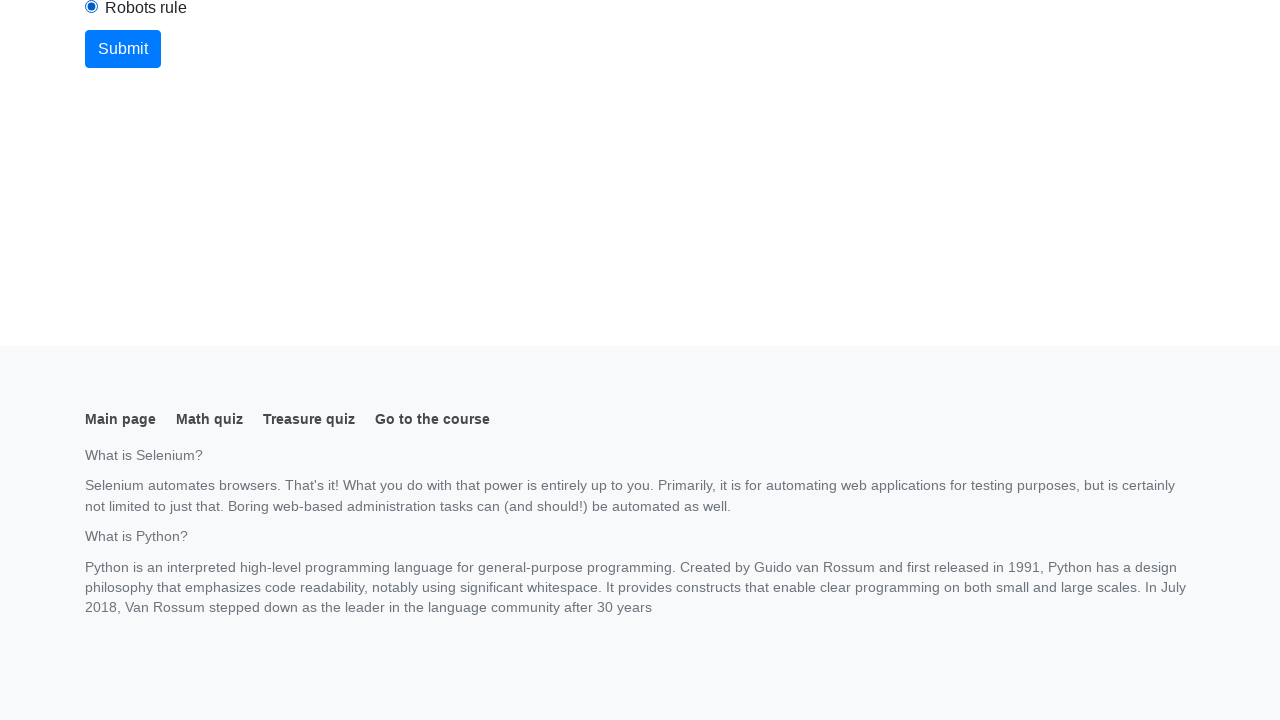

Clicked submit button to submit the form at (123, 49) on button.btn
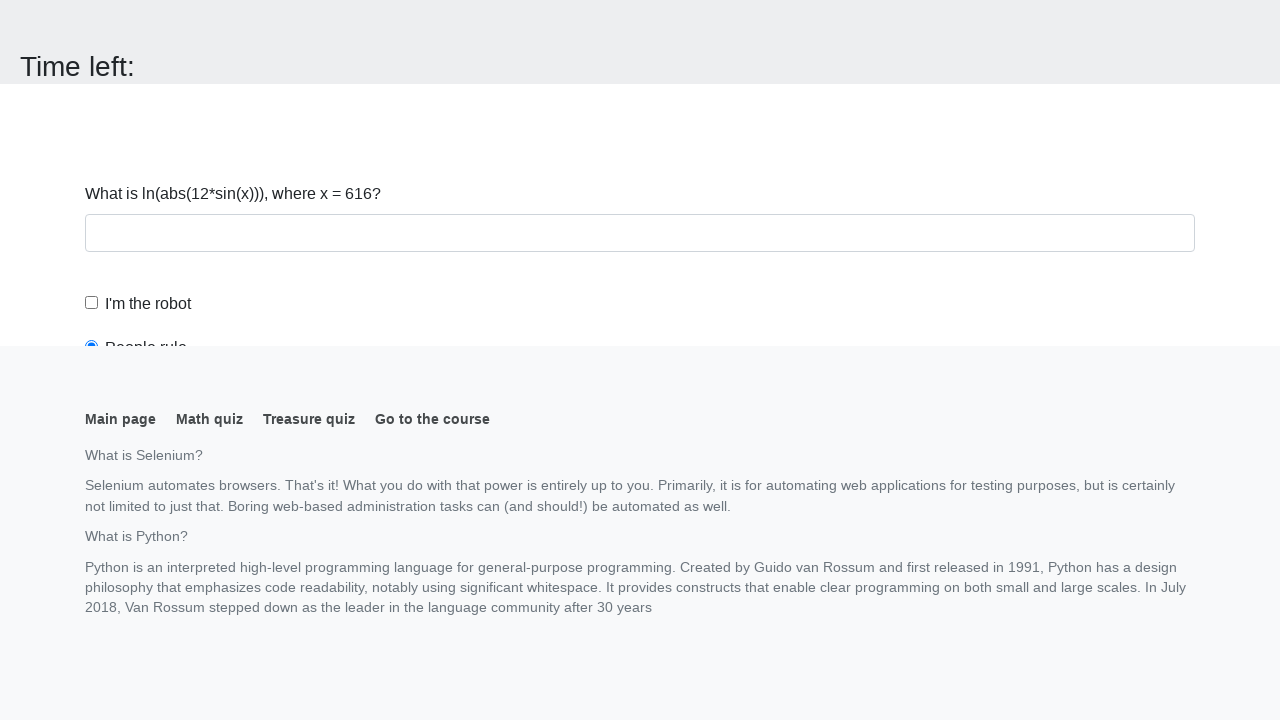

Waited for form submission to complete
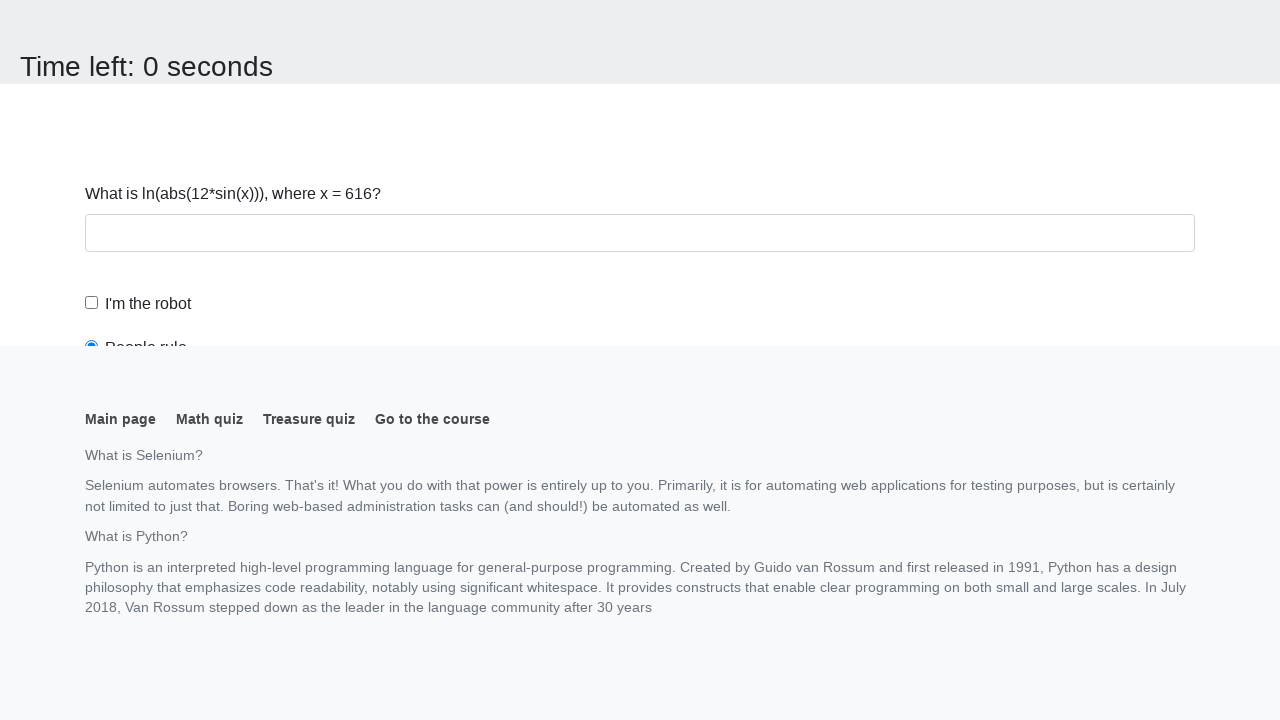

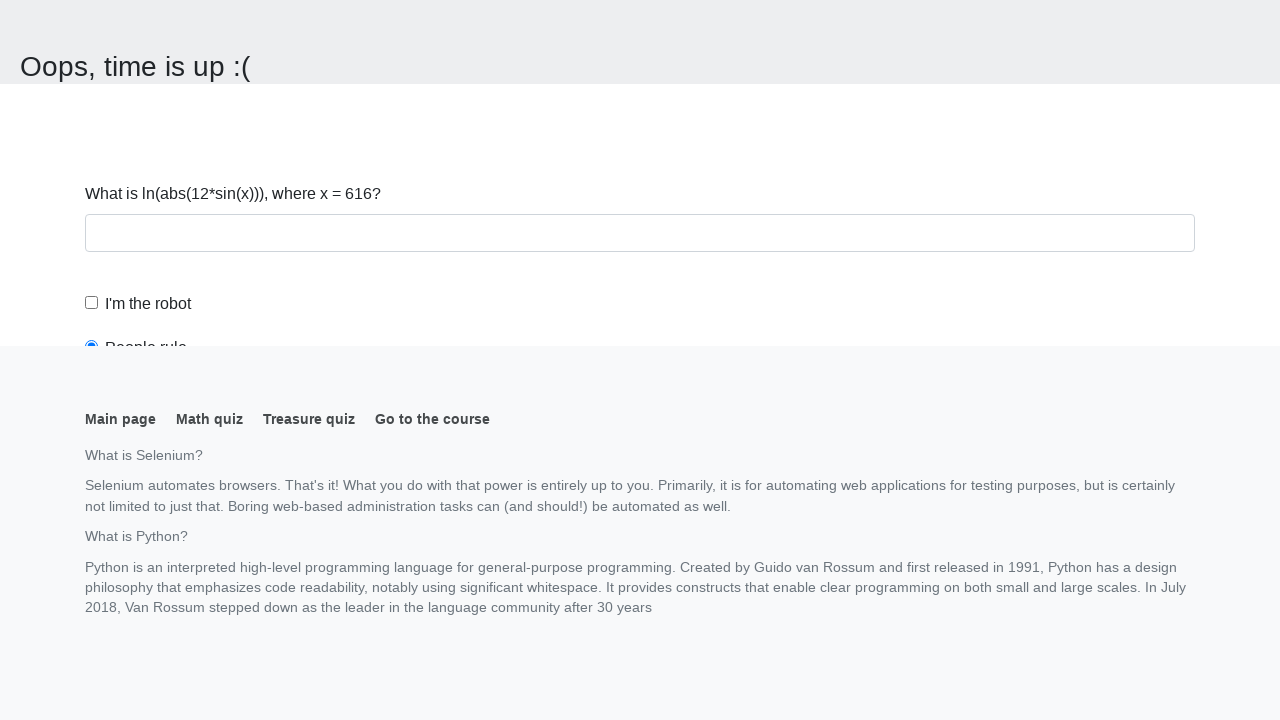